Tests the sign-up form with an invalid last name (single character) to verify validation

Starting URL: https://www.sharelane.com/cgi-bin/register.py?page=1&zip_code=222222

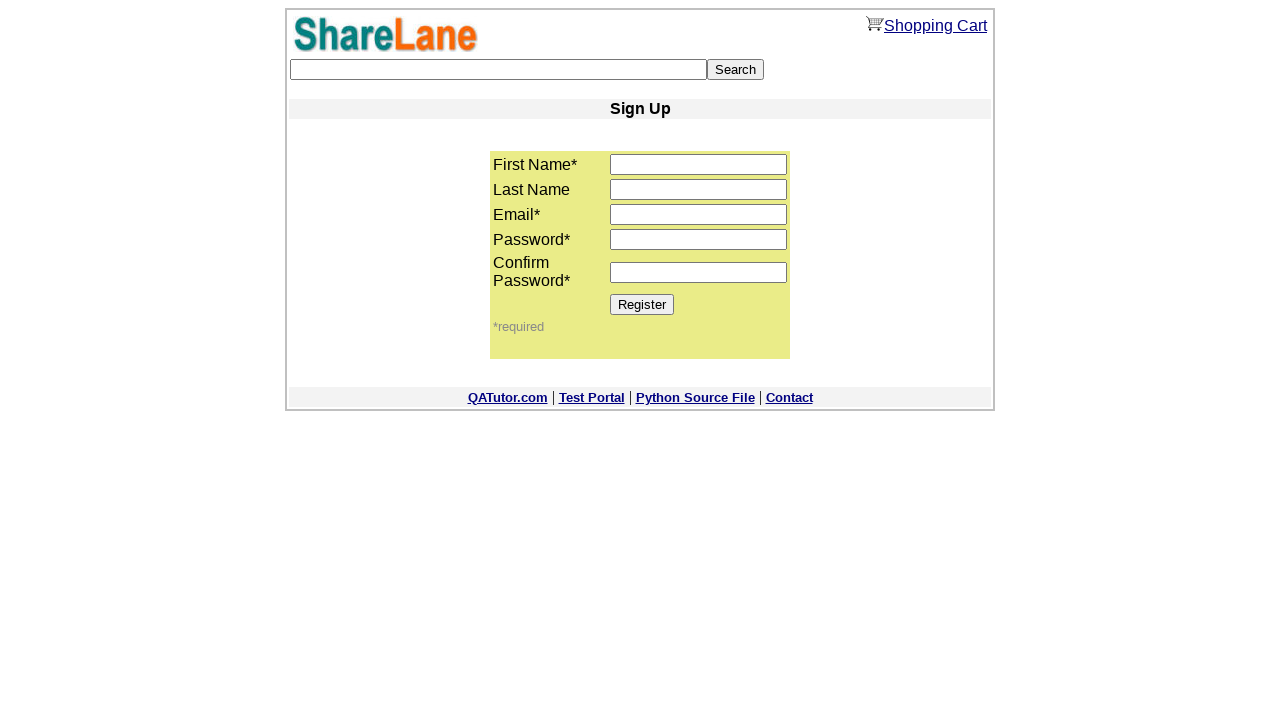

Filled first name field with 'Nat' on input[name='first_name']
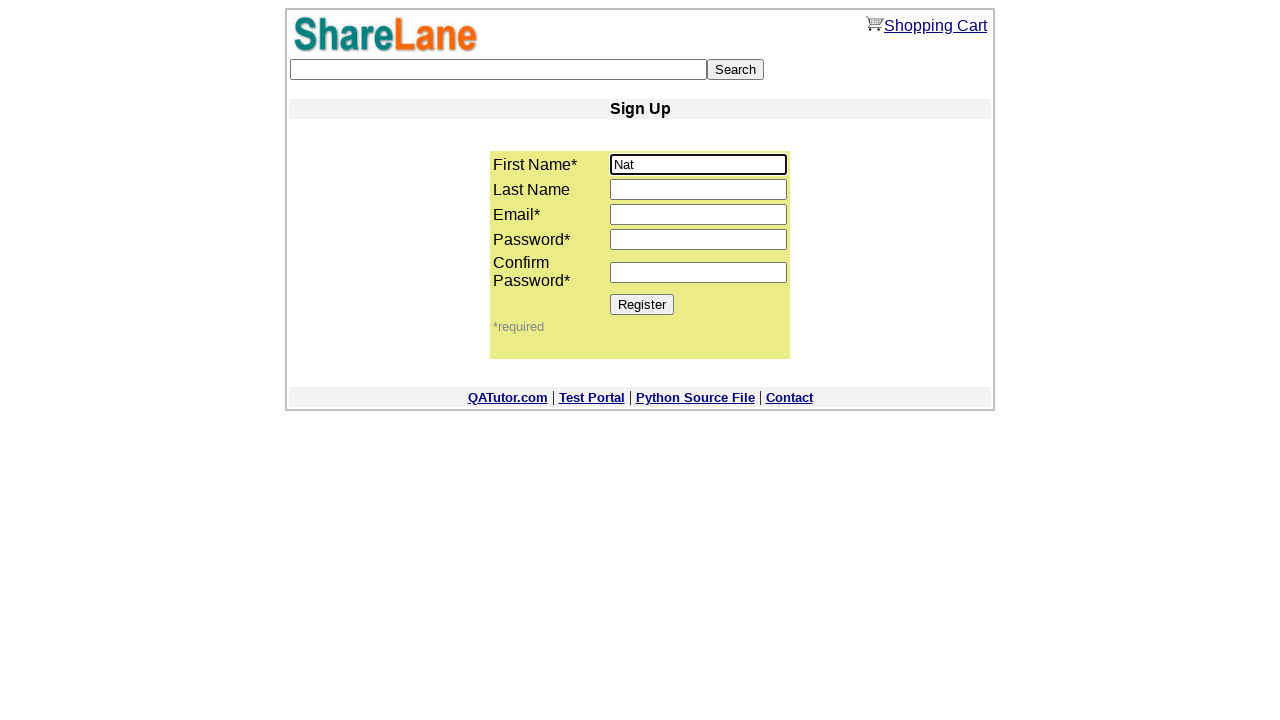

Filled last name field with invalid single character '1' on input[name='last_name']
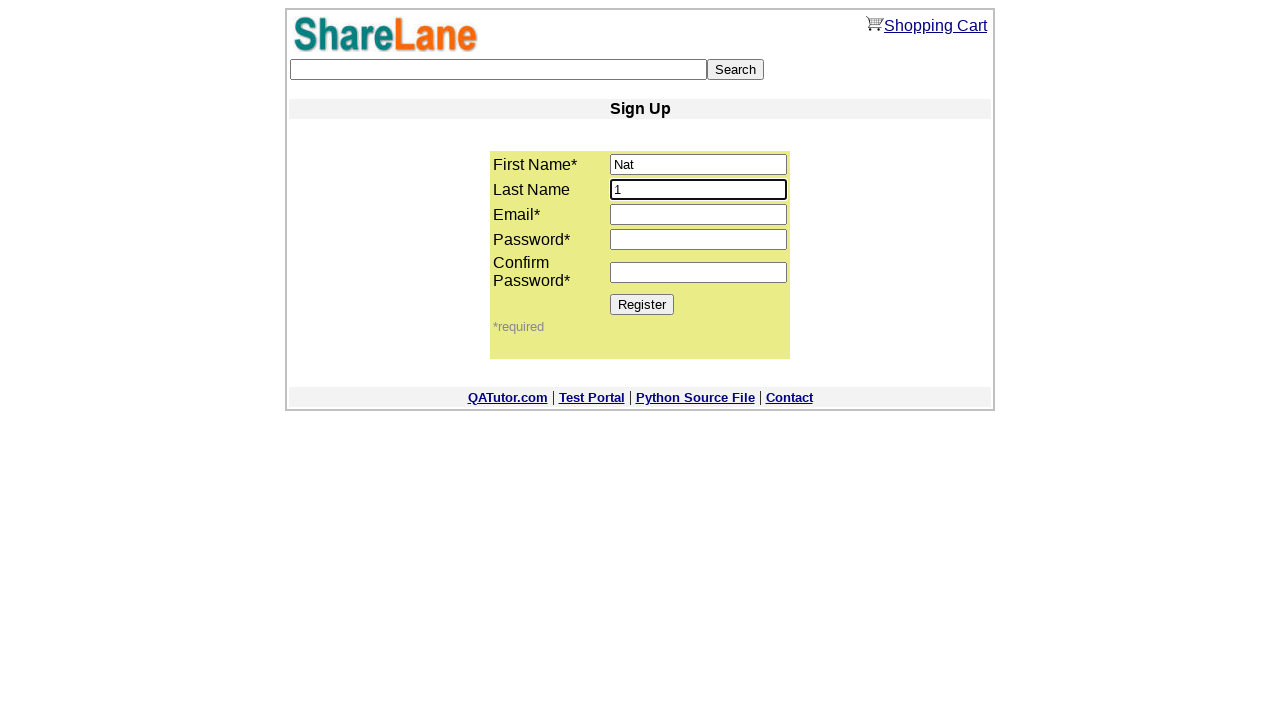

Filled email field with 'nat@yandex.ru' on input[name='email']
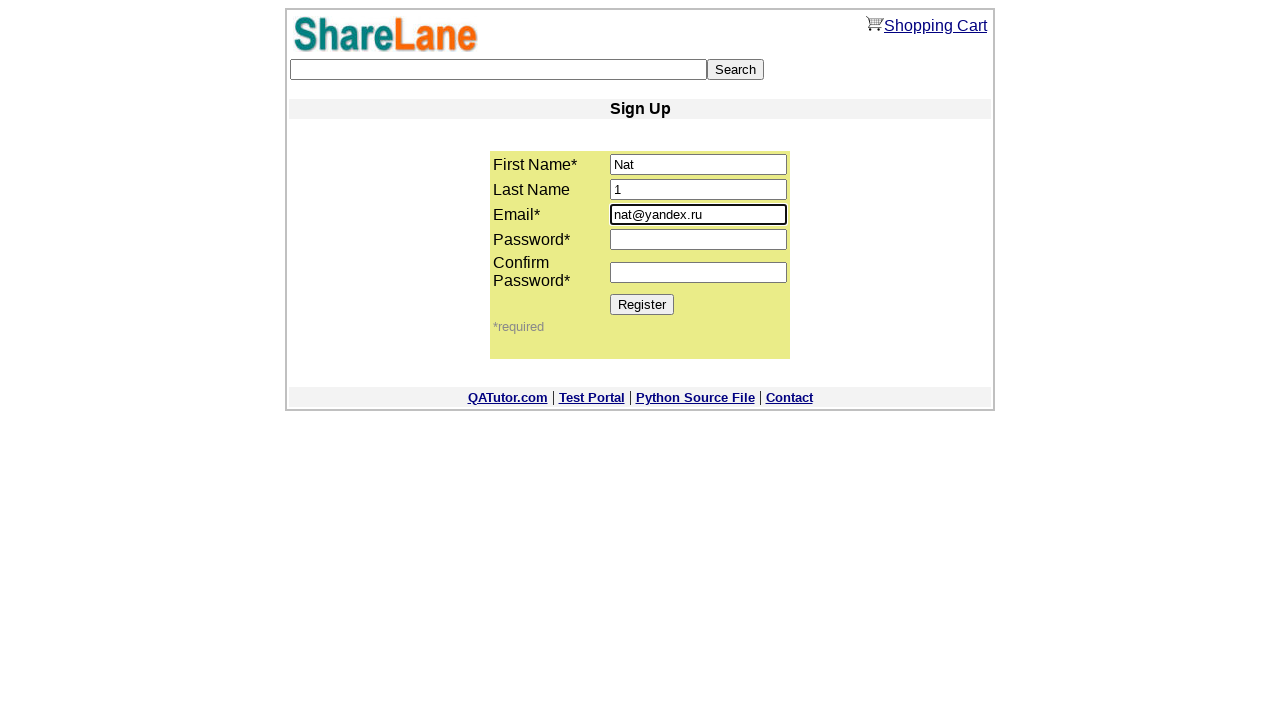

Filled password field with '123456' on input[name='password1']
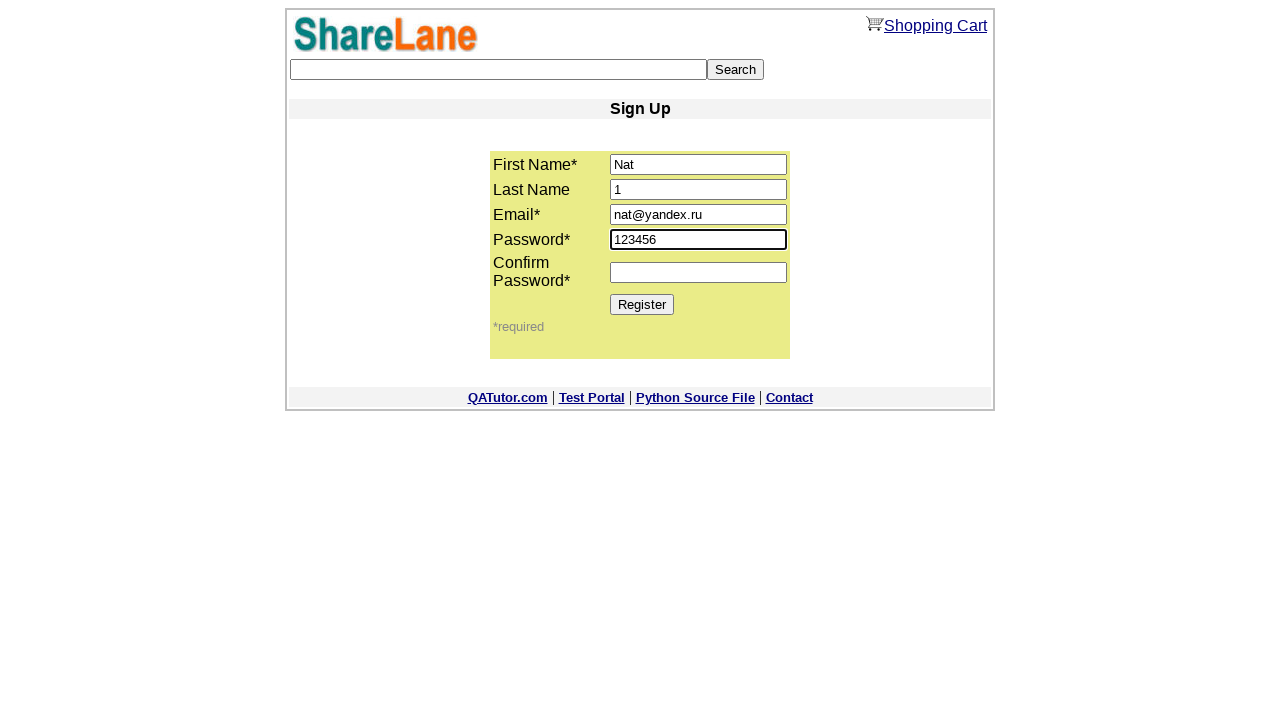

Filled password confirmation field with '123456' on input[name='password2']
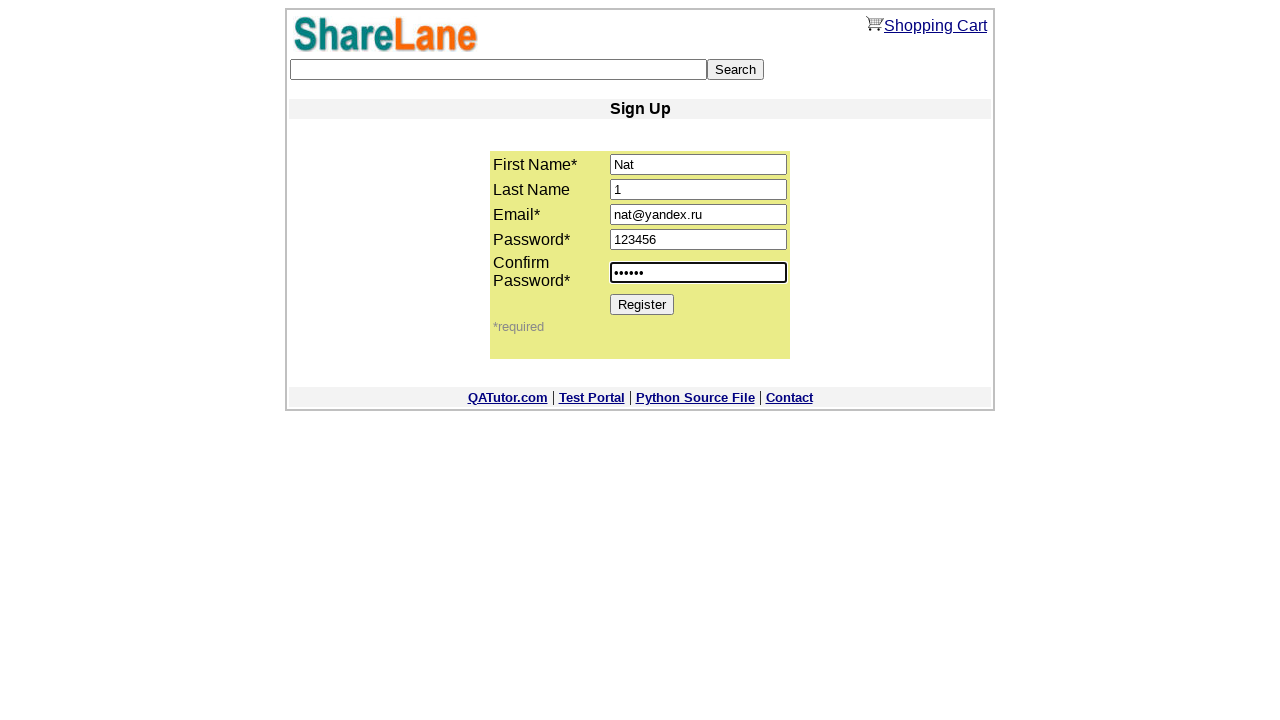

Clicked Register button to submit sign-up form with invalid last name at (642, 304) on xpath=//*[@value='Register']
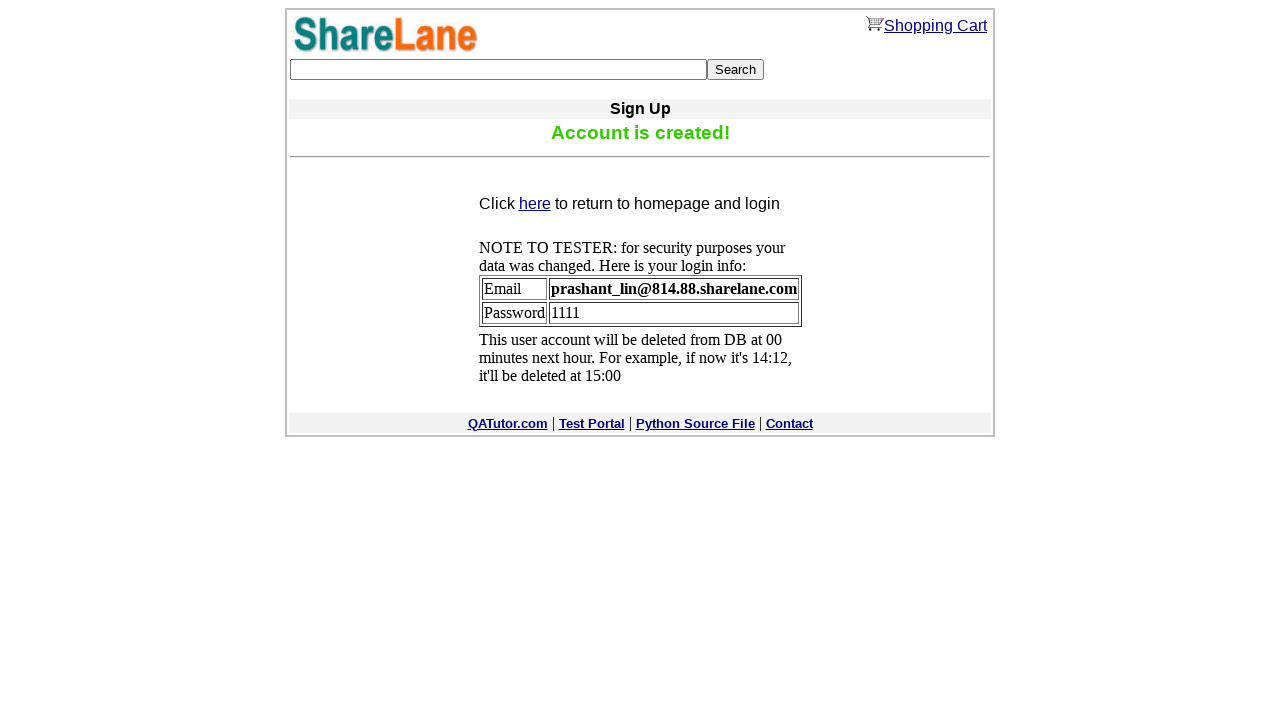

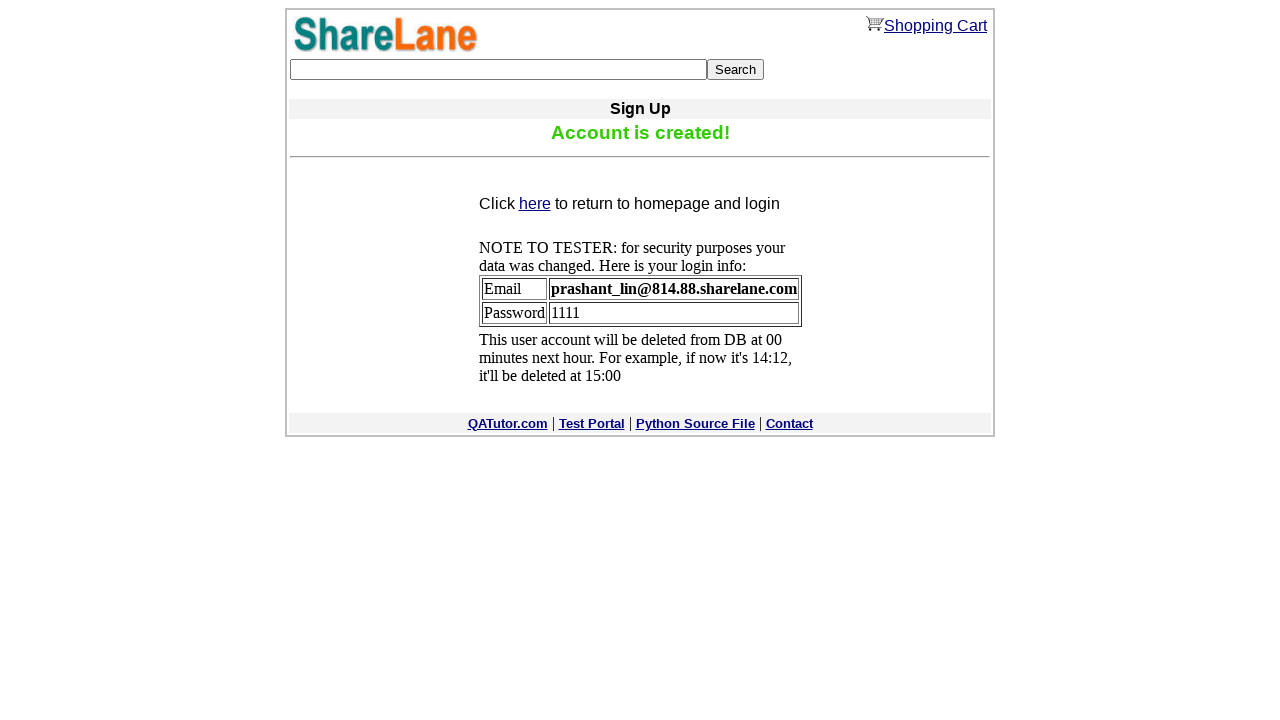